Clicks on "Adicionar Paciente" link, navigates to the add patient page, and verifies that the input fields are empty

Starting URL: https://odontologic-system.vercel.app/

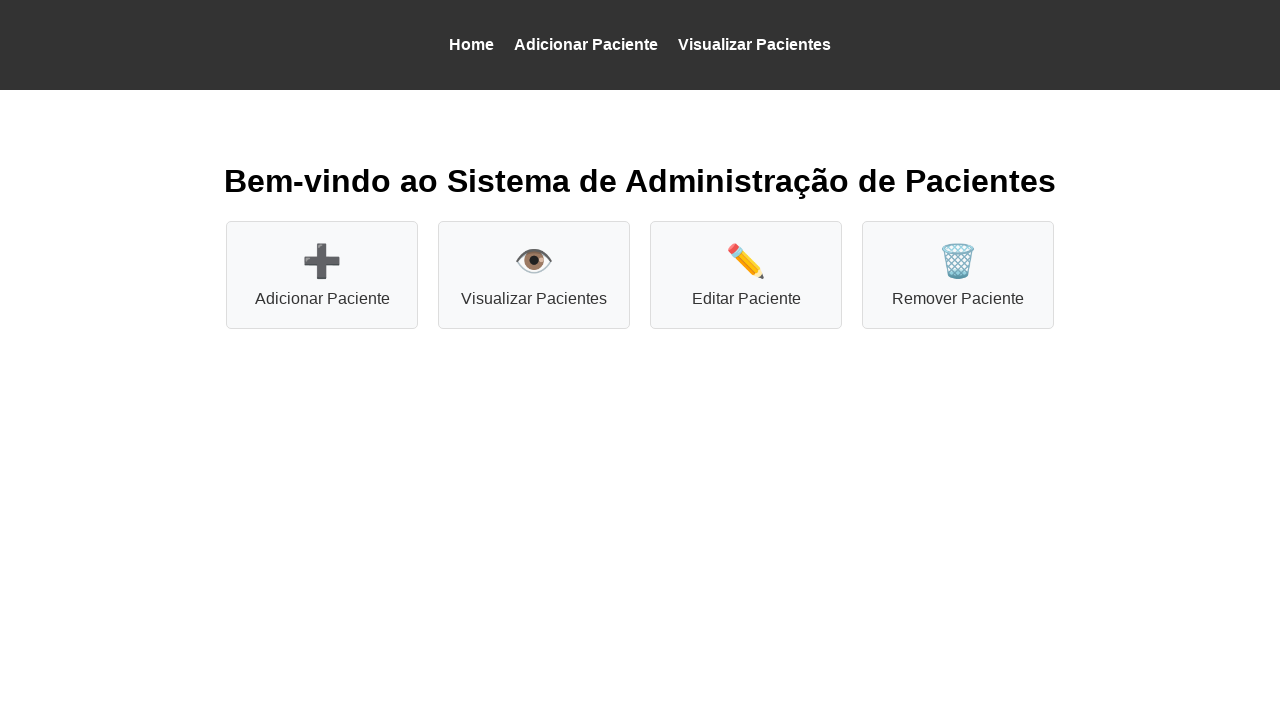

Clicked on 'Adicionar Paciente' link at (586, 44) on a:has-text('Adicionar Paciente')
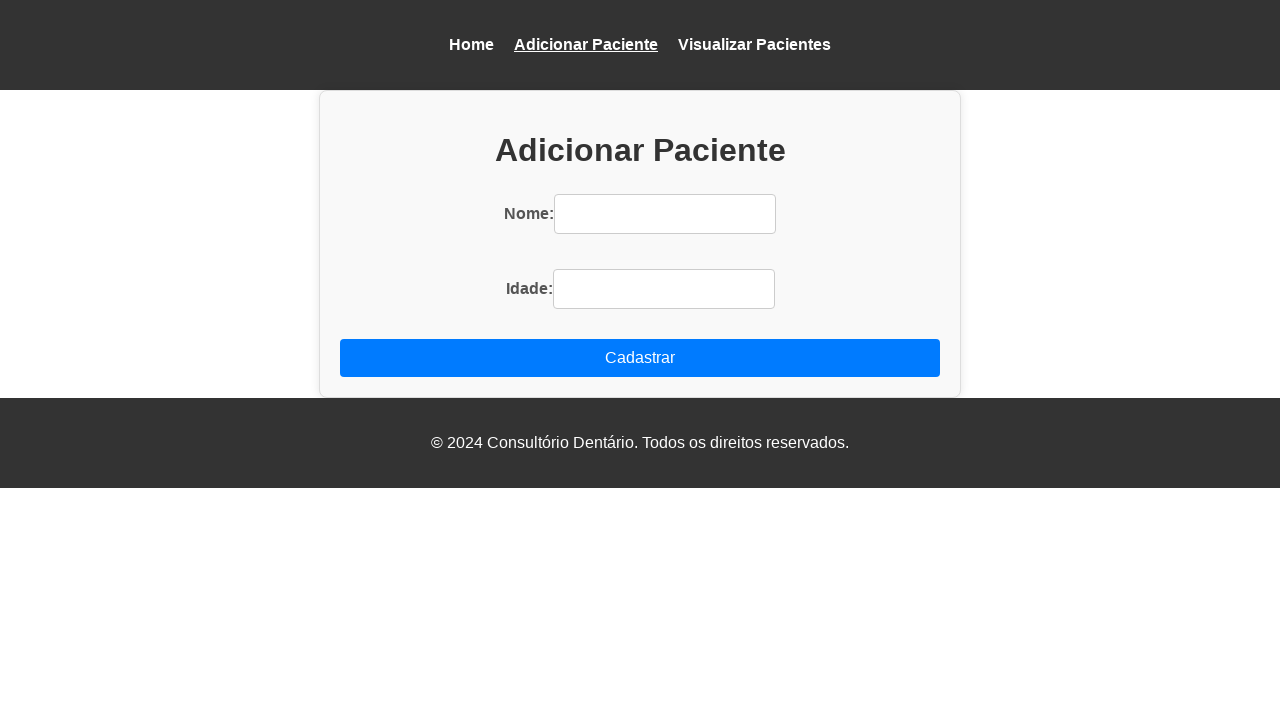

Navigated to add patient page (https://odontologic-system.vercel.app/add)
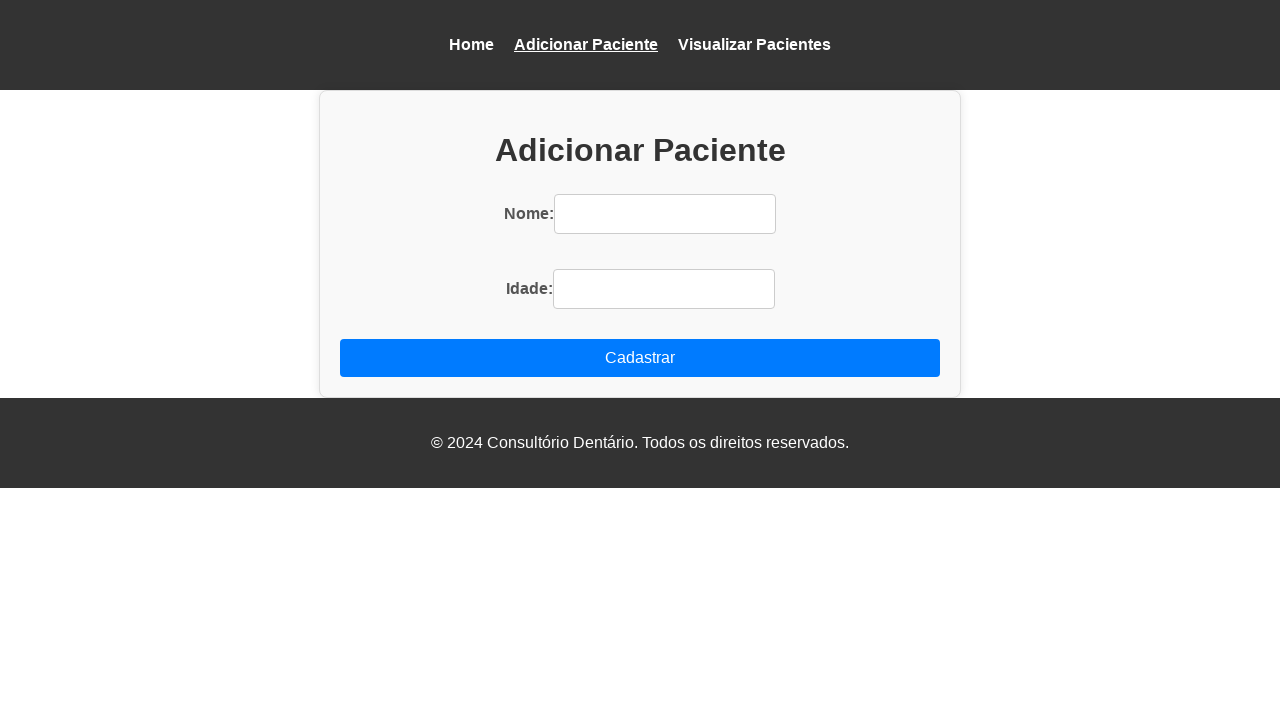

Input fields loaded and are visible
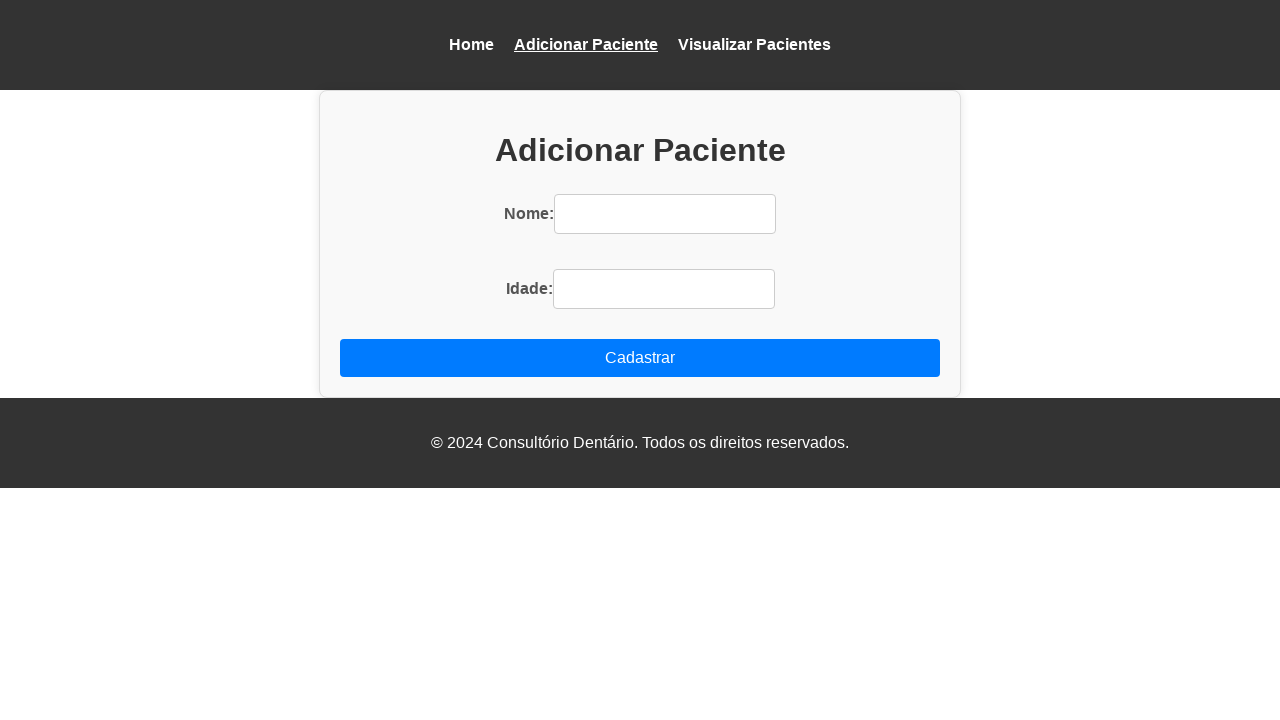

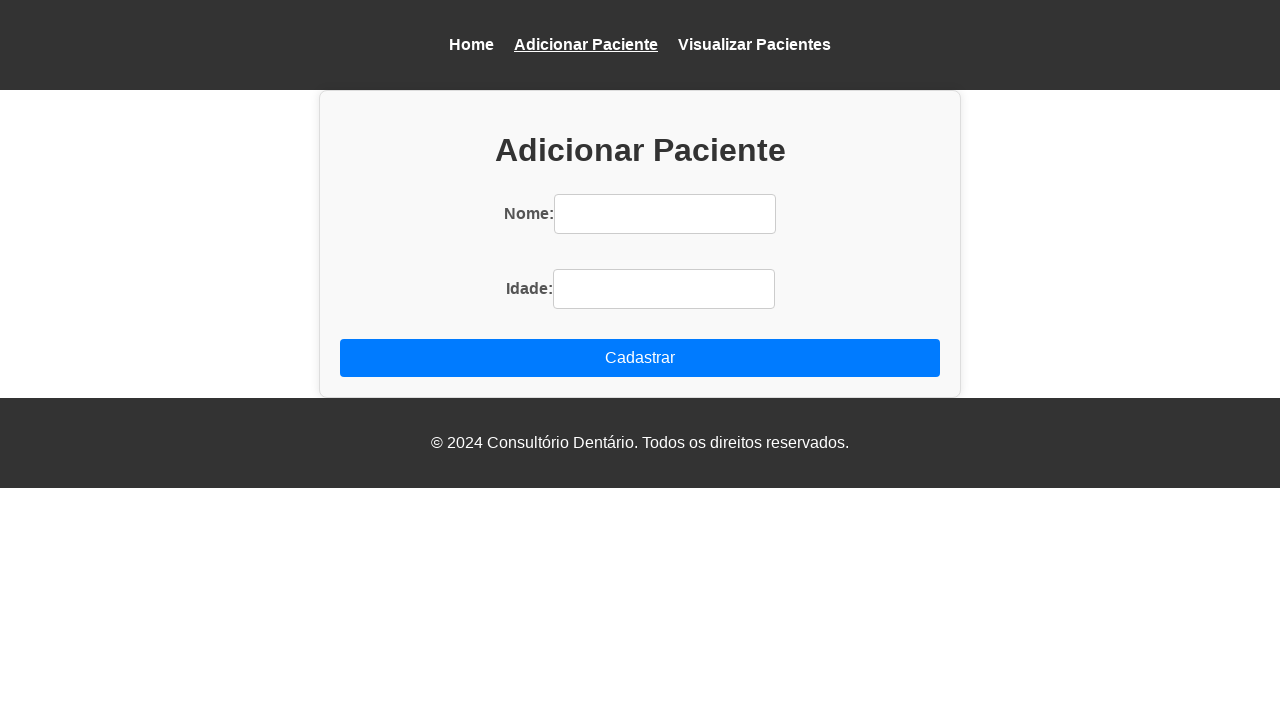